Tests dynamic element addition and deletion functionality by clicking Add Element button, verifying Delete button appears, then removing it

Starting URL: https://the-internet.herokuapp.com/add_remove_elements/

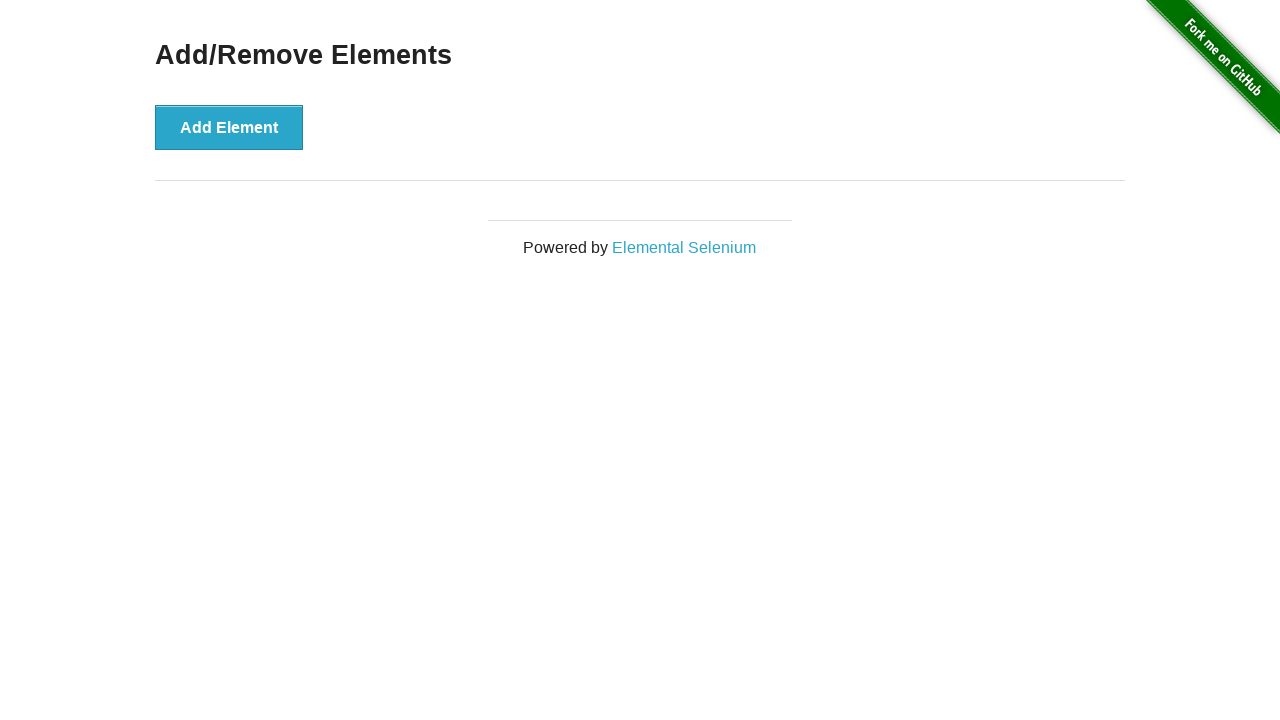

Clicked Add Element button to create a new element at (229, 127) on button[onclick='addElement()']
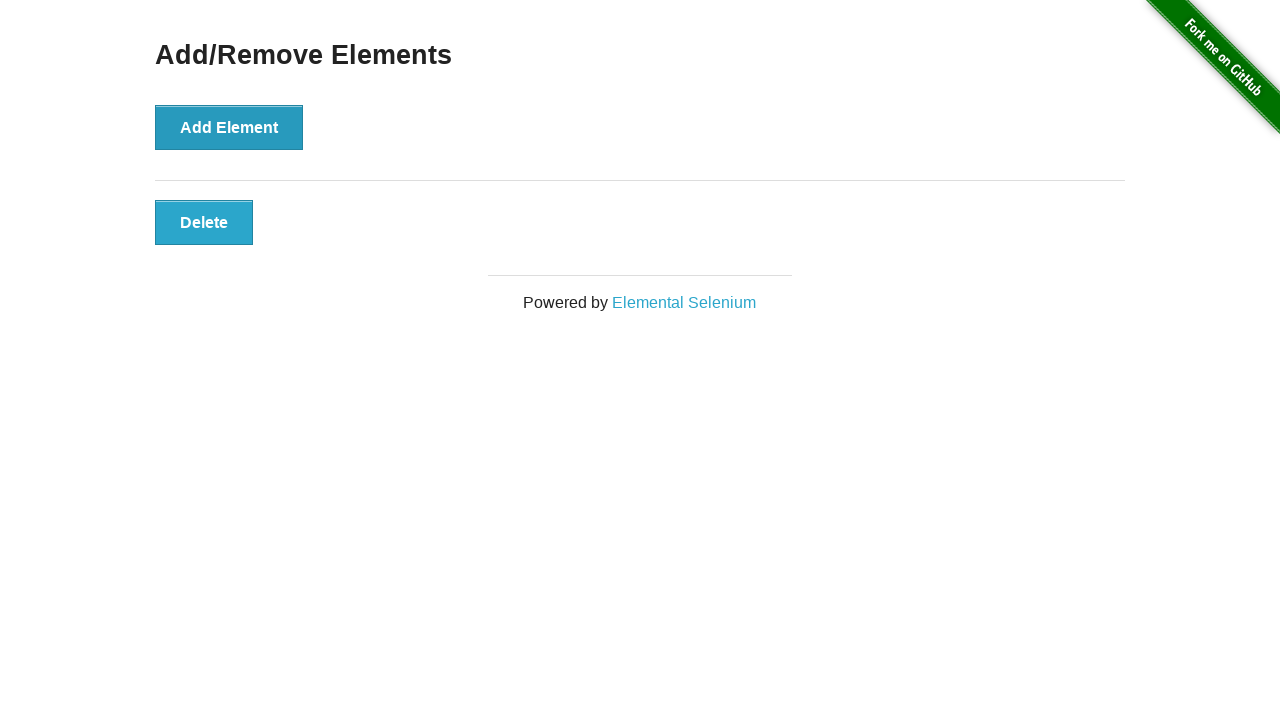

Delete button appeared after adding element
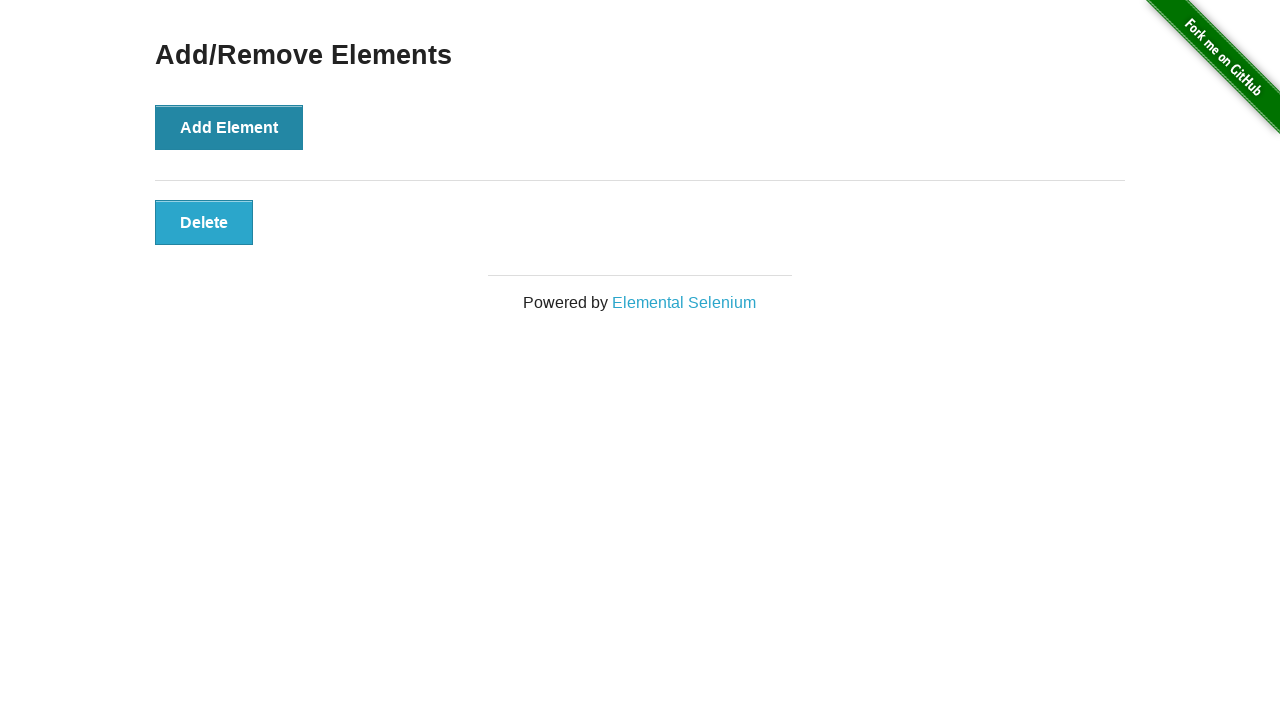

Clicked Delete button to remove the element at (204, 222) on button[onclick='deleteElement()']
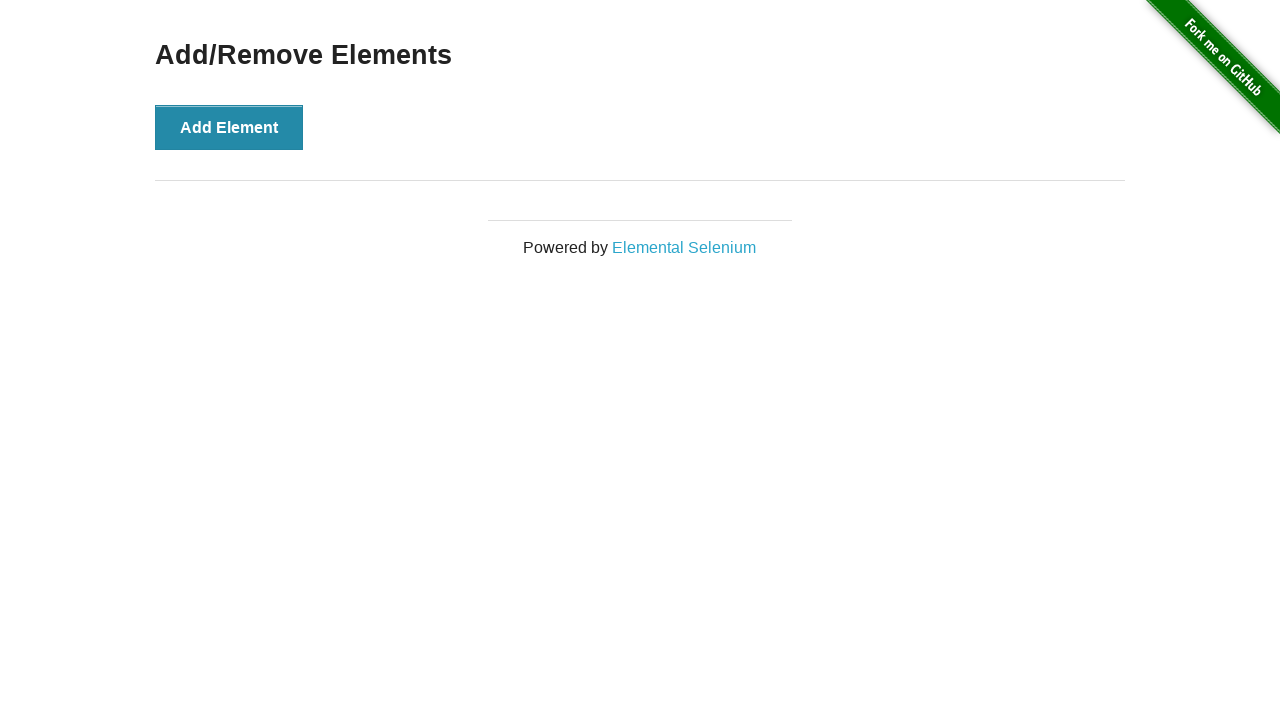

Verified main heading is still visible
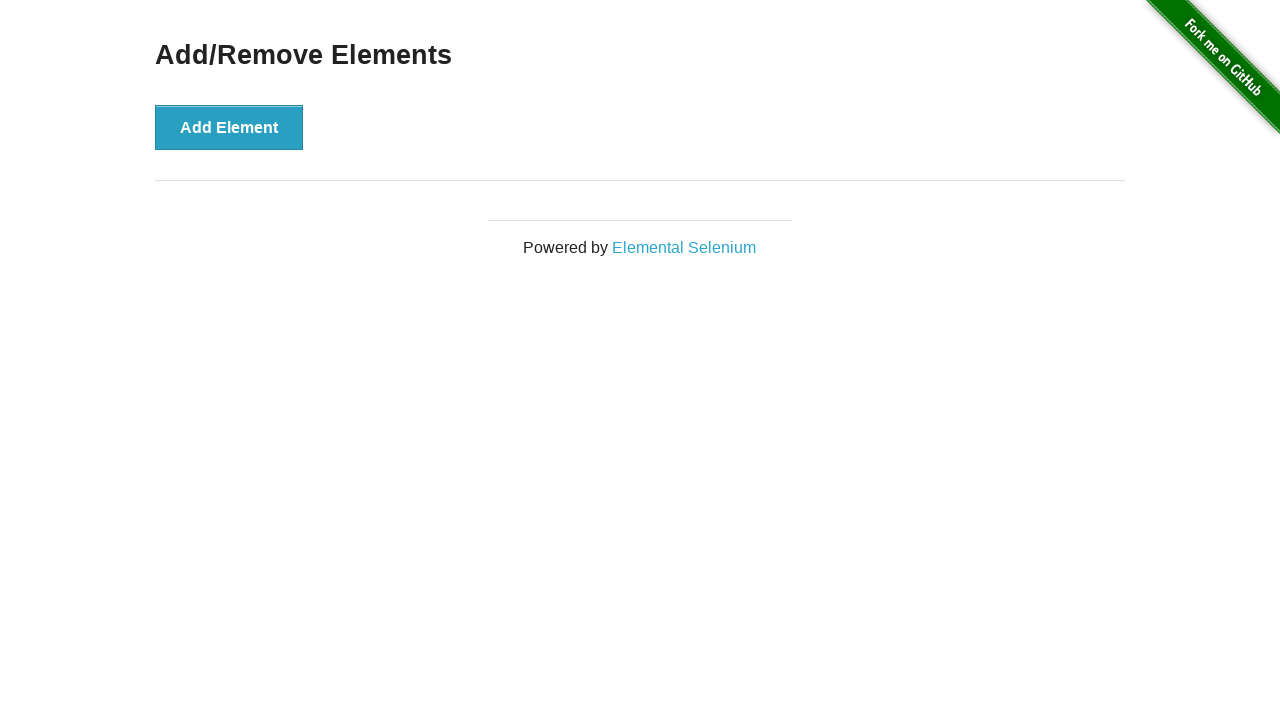

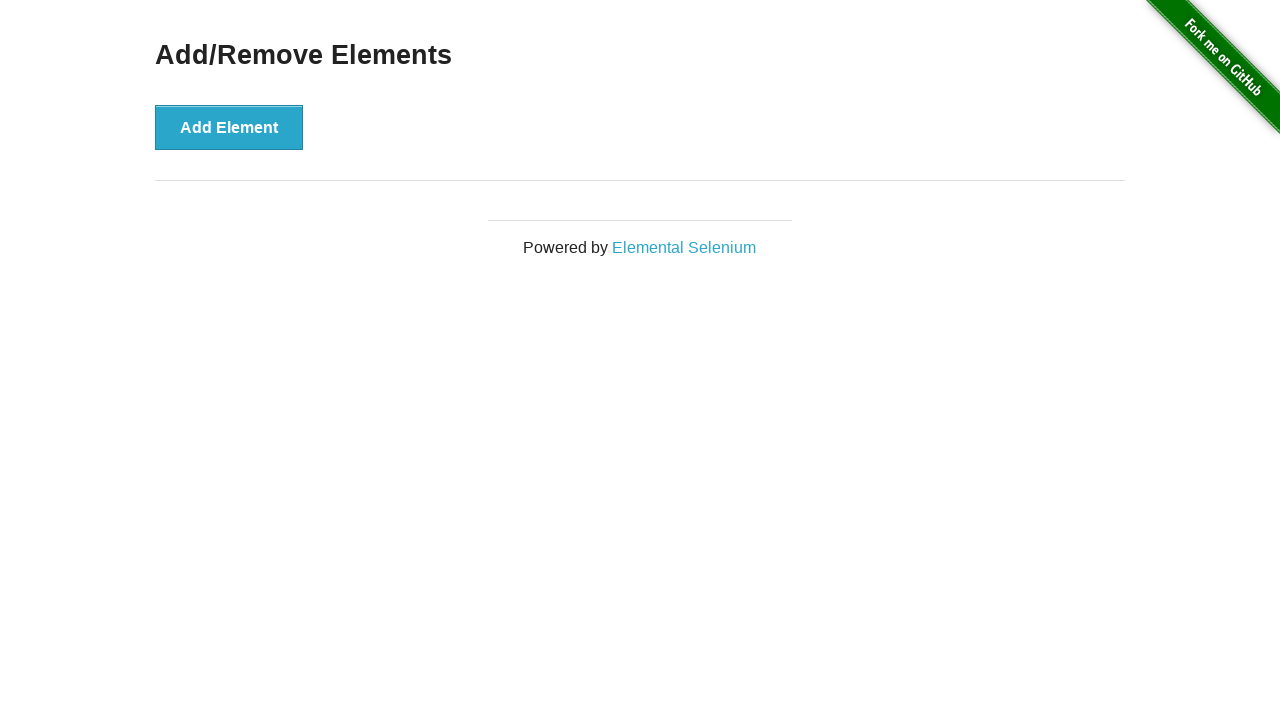